Tests the search functionality on Python.org by searching for "pycon" and verifying results are returned

Starting URL: http://www.python.org

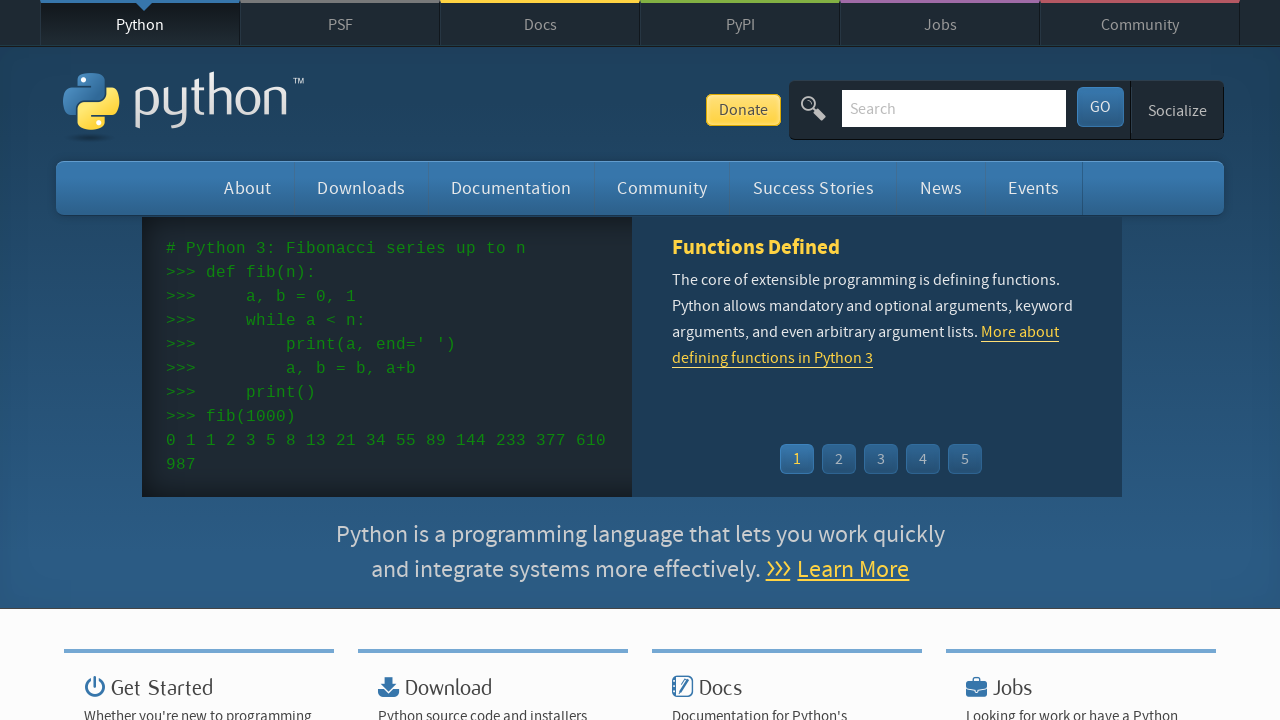

Filled search box with 'pycon' on input[name='q']
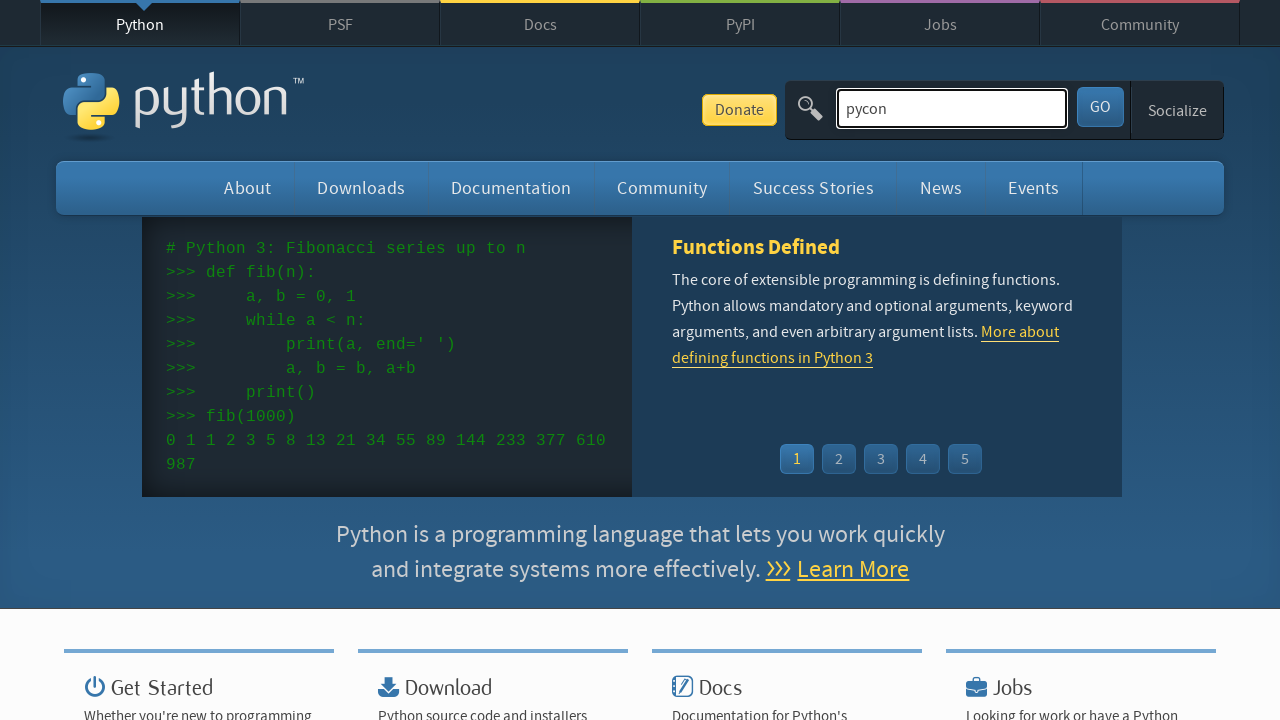

Pressed Enter to submit search query on input[name='q']
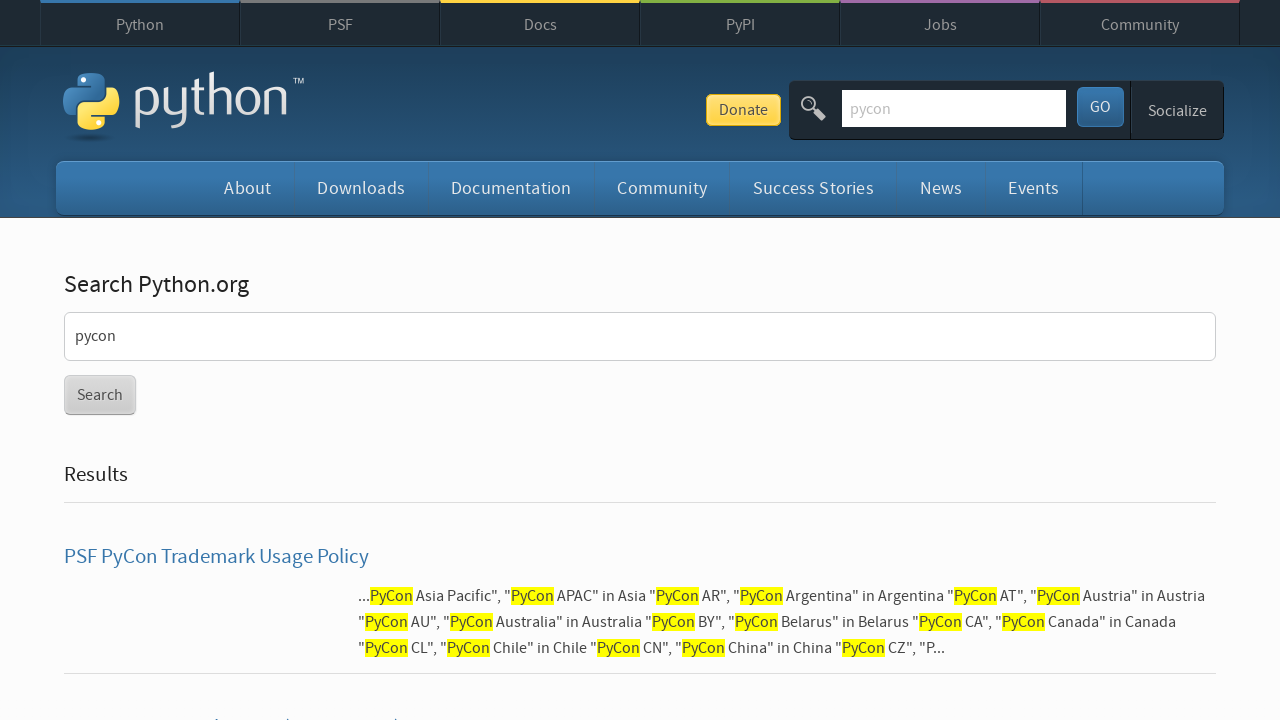

Search results page loaded successfully
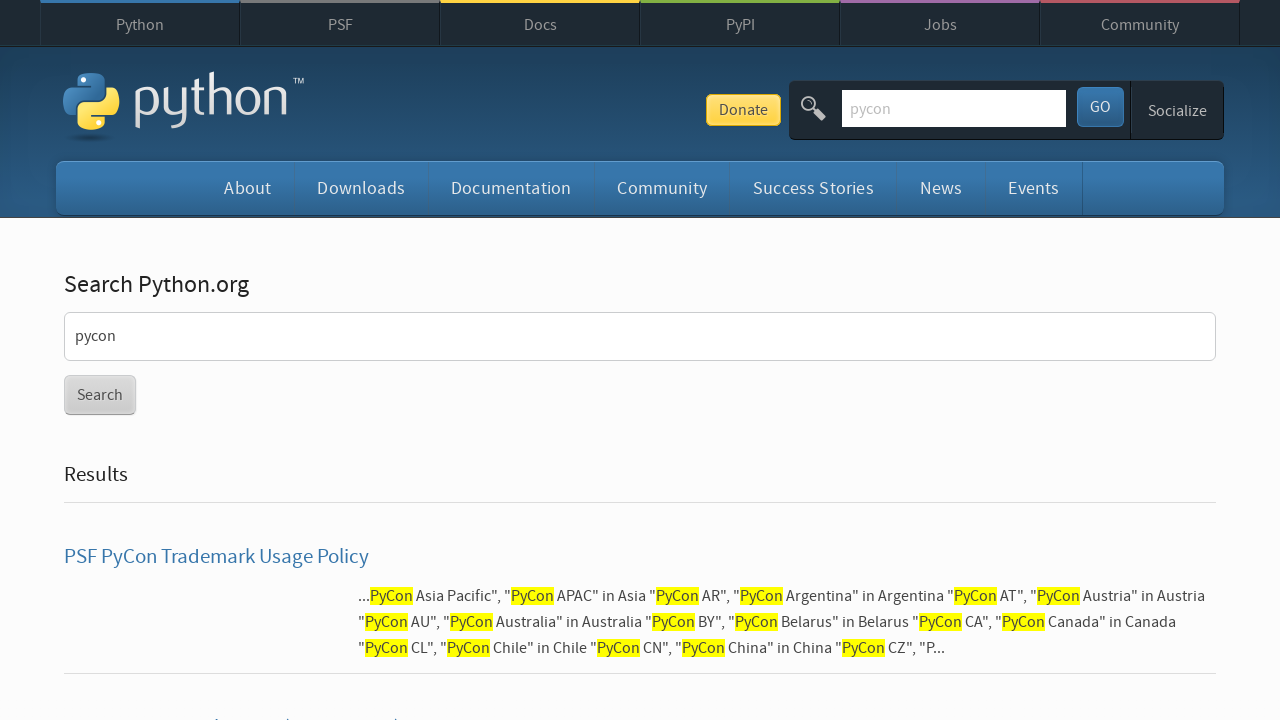

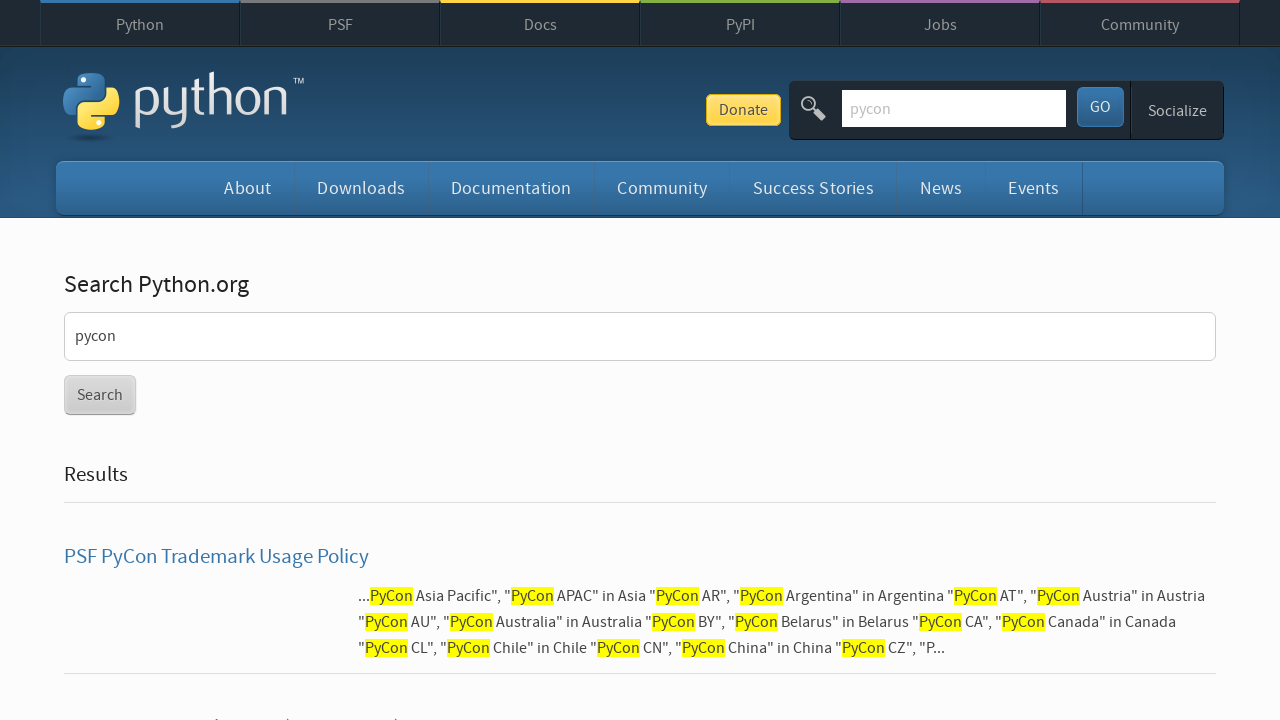